Tests form submission by filling email and age fields, then clicking submit and verifying the greeting response appears

Starting URL: https://www.selenium.dev/selenium/web/formPage.html

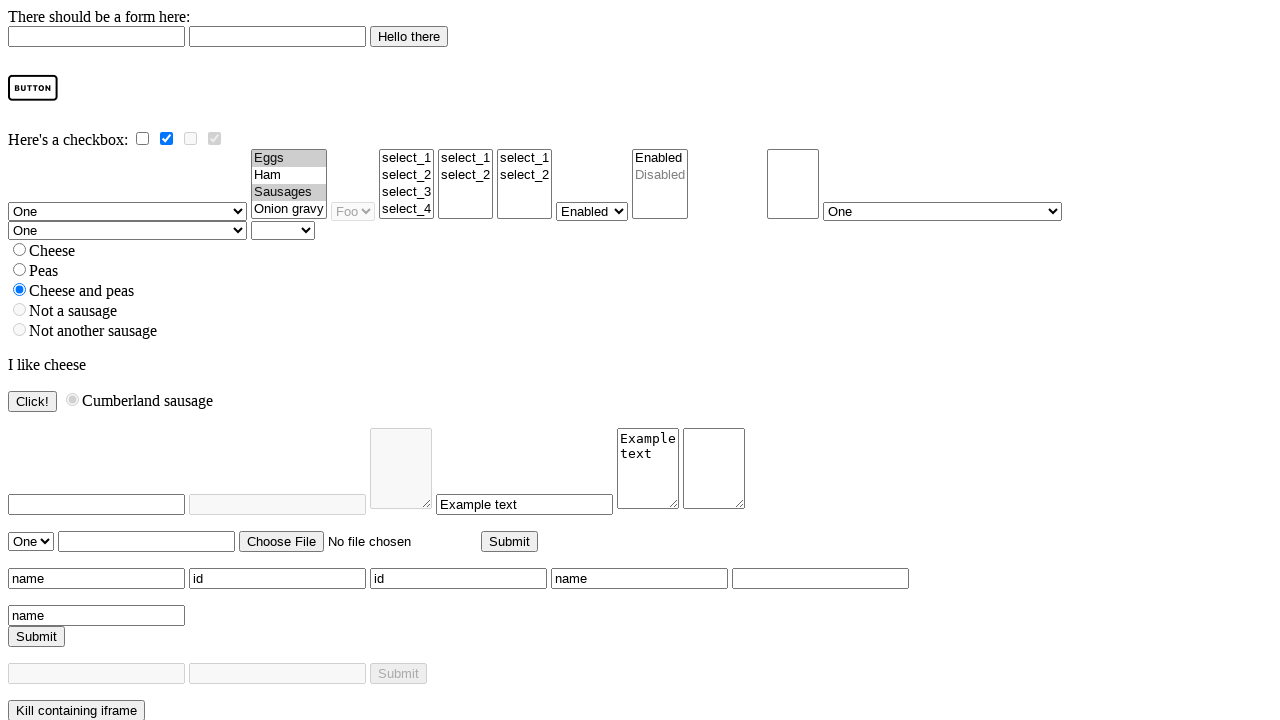

Filled email field with 'alex@gmail.com' on #email
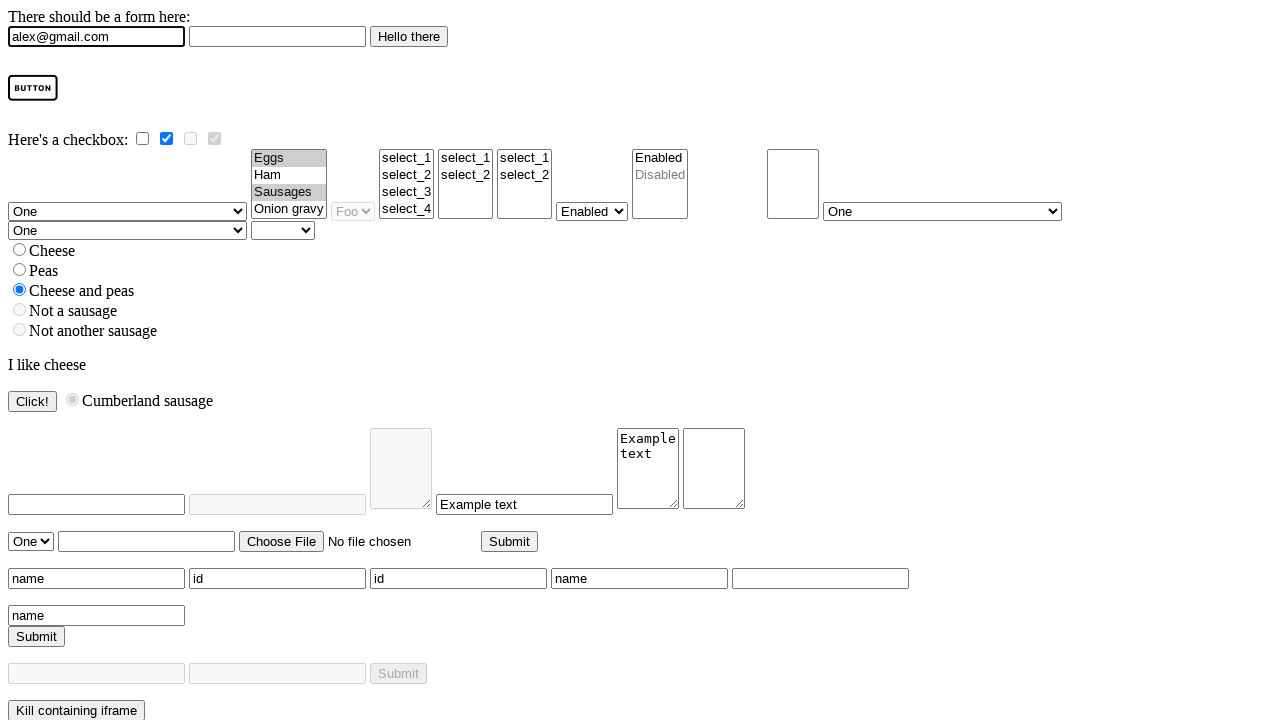

Filled age field with '20' on #age
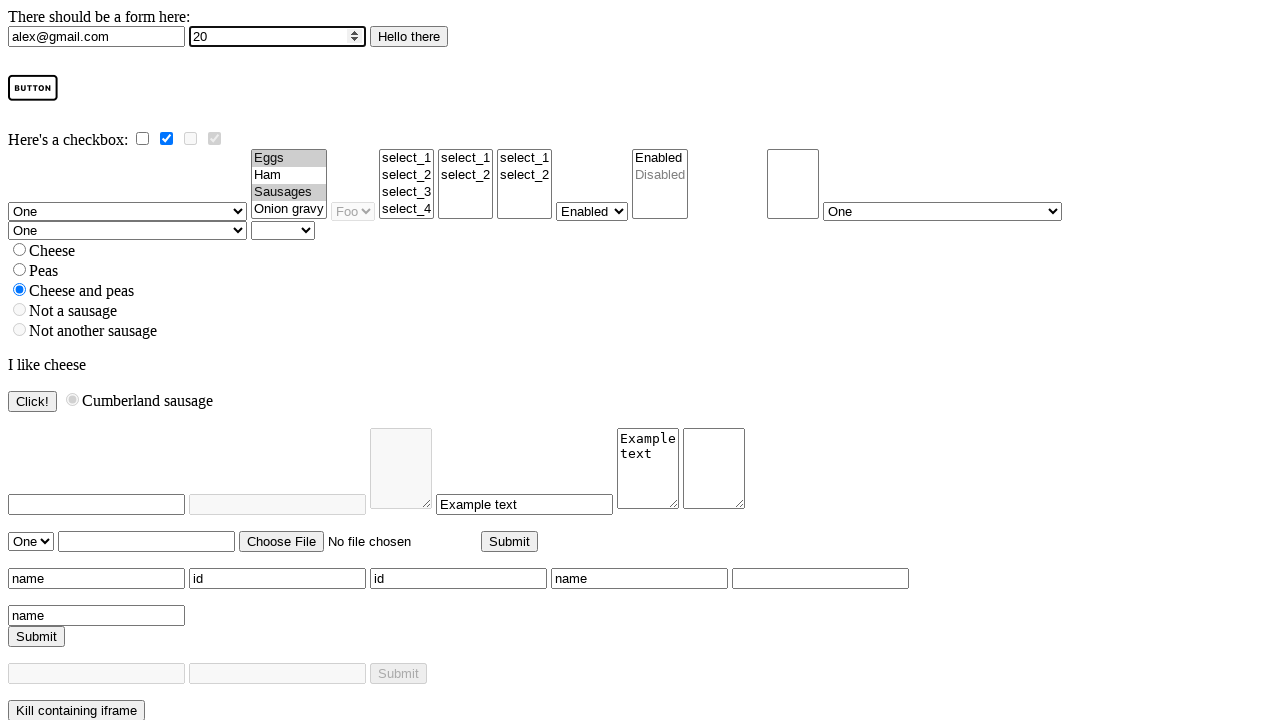

Clicked submit button to submit form at (409, 36) on #submitButton
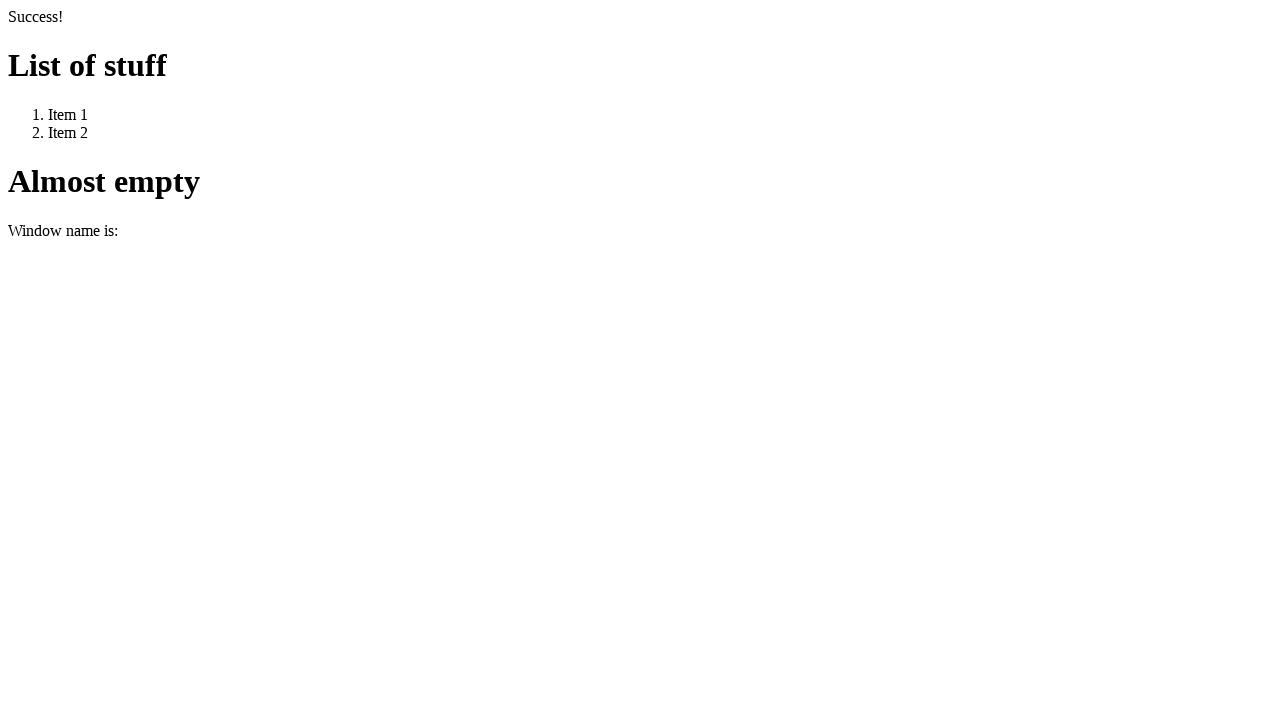

Greeting response appeared after form submission
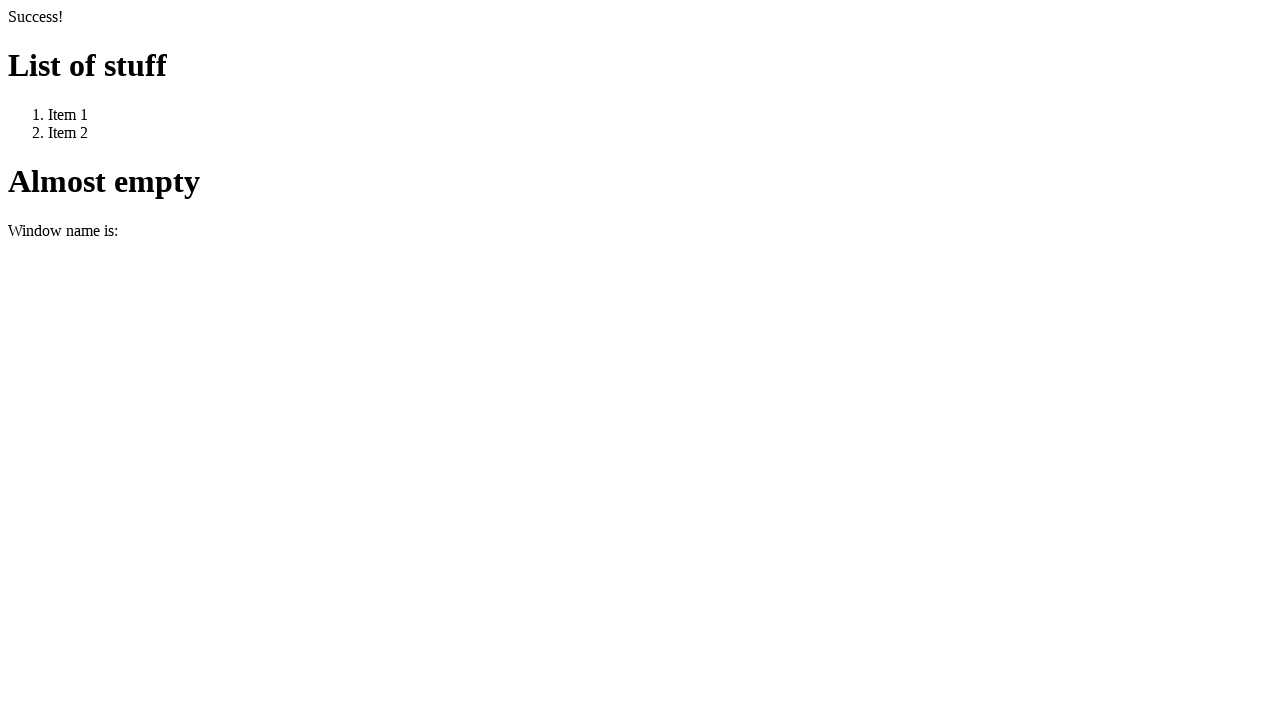

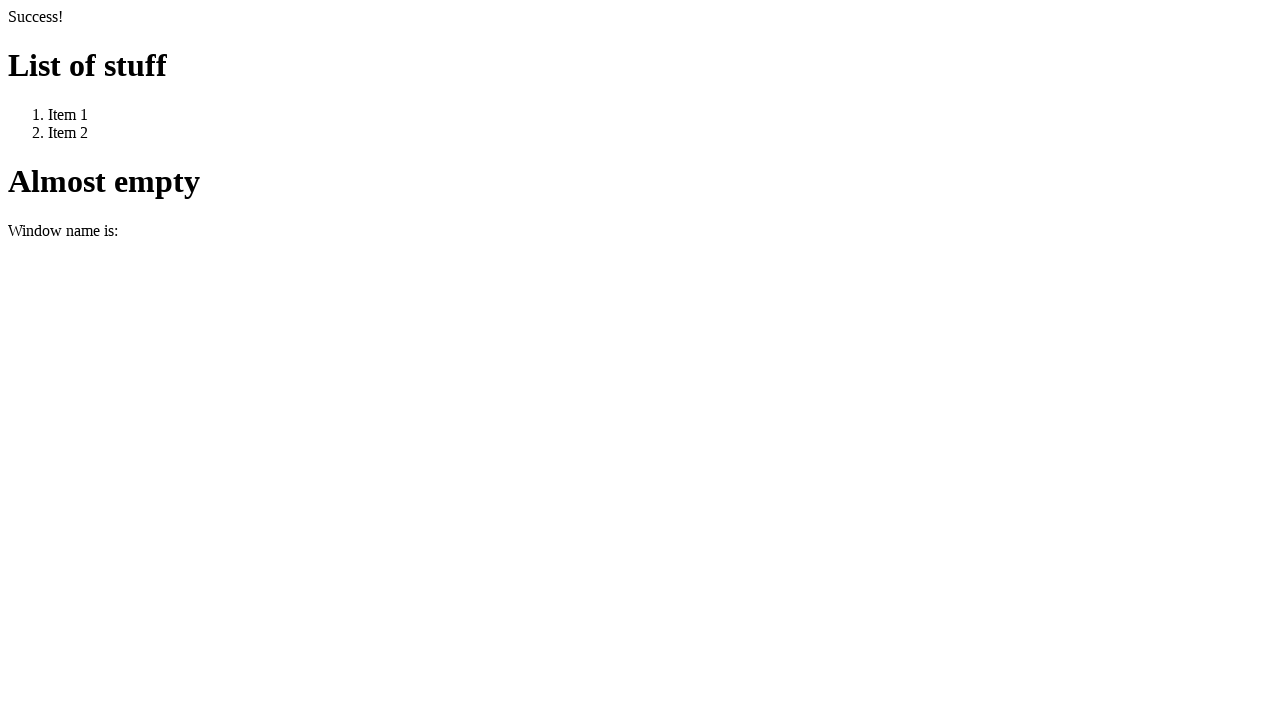